Tests popup window handling by clicking a button that opens new tabs and capturing the popup event.

Starting URL: https://www.lambdatest.com/selenium-playground/window-popup-modal-demo

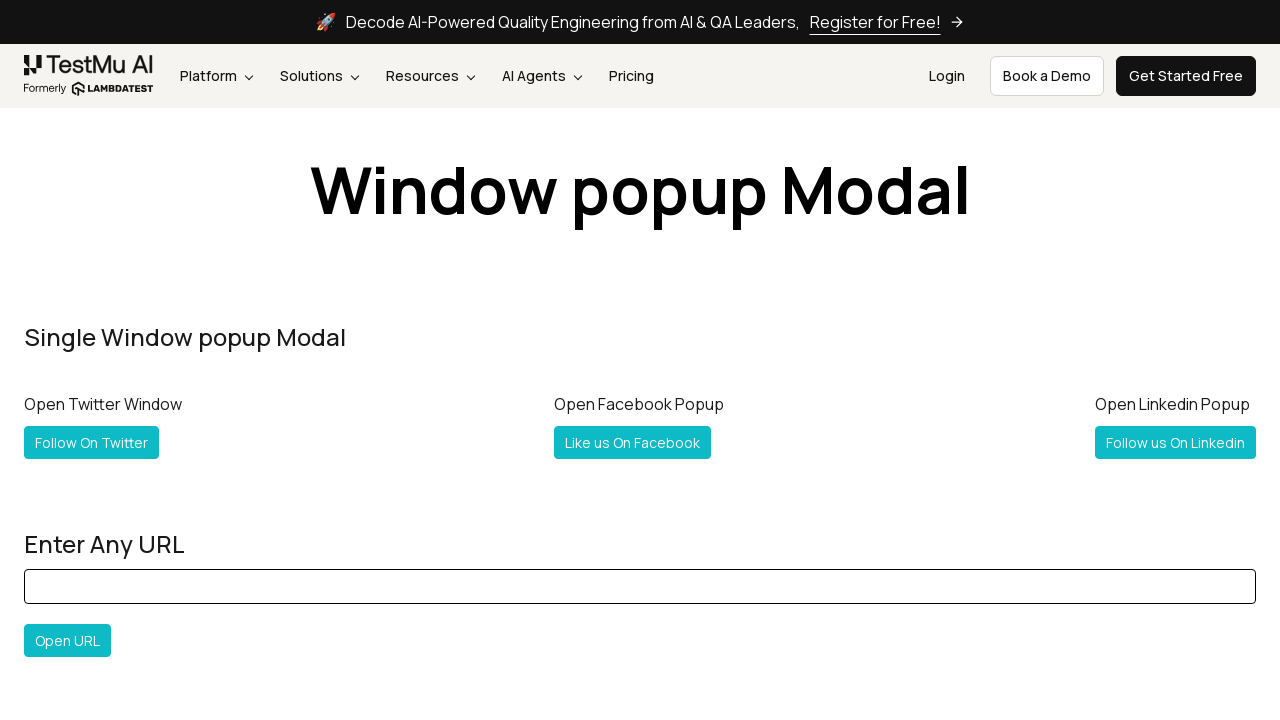

Clicked button to open popup and new tabs at (122, 360) on #followboth
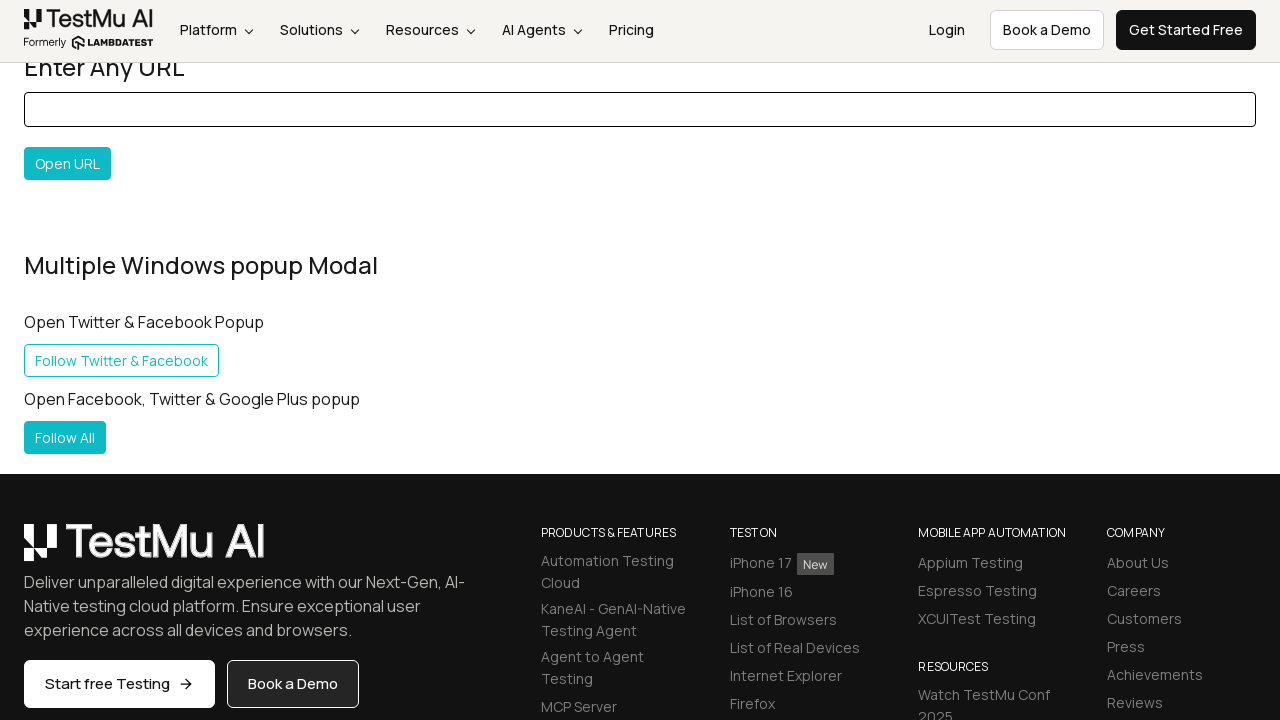

Captured popup window reference
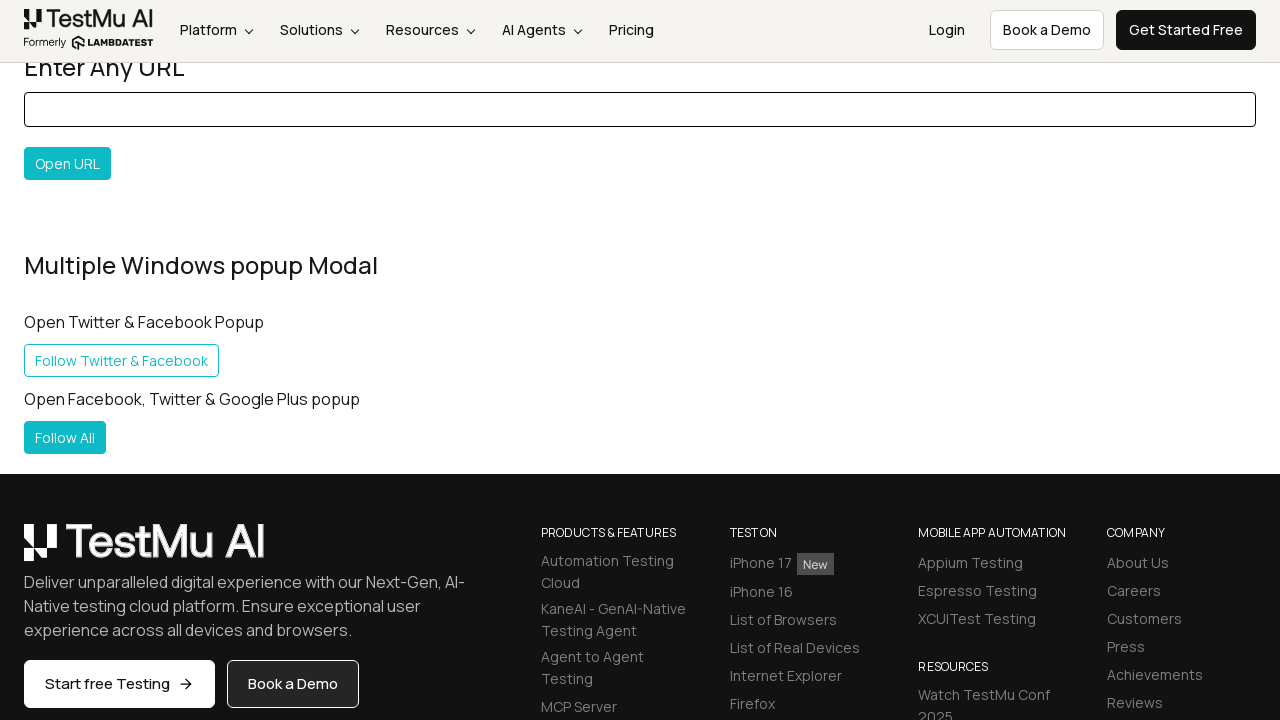

Waited for popup page to fully load
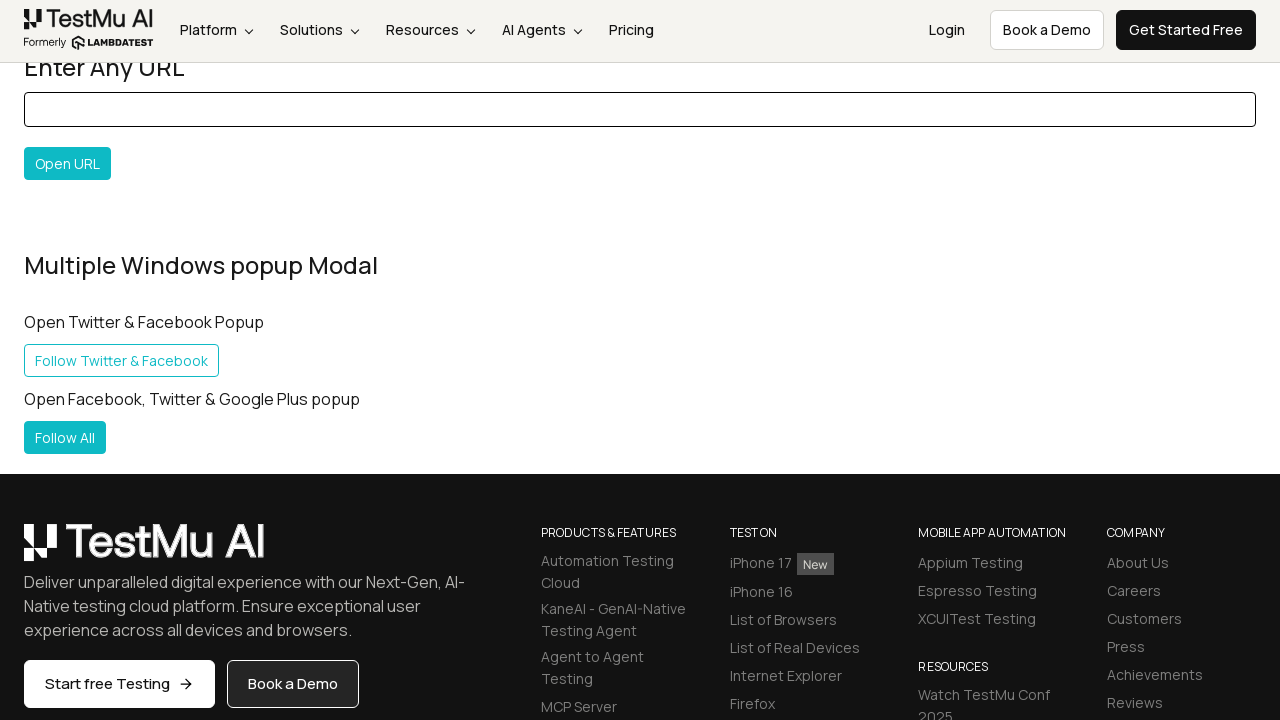

Retrieved all pages in browser context
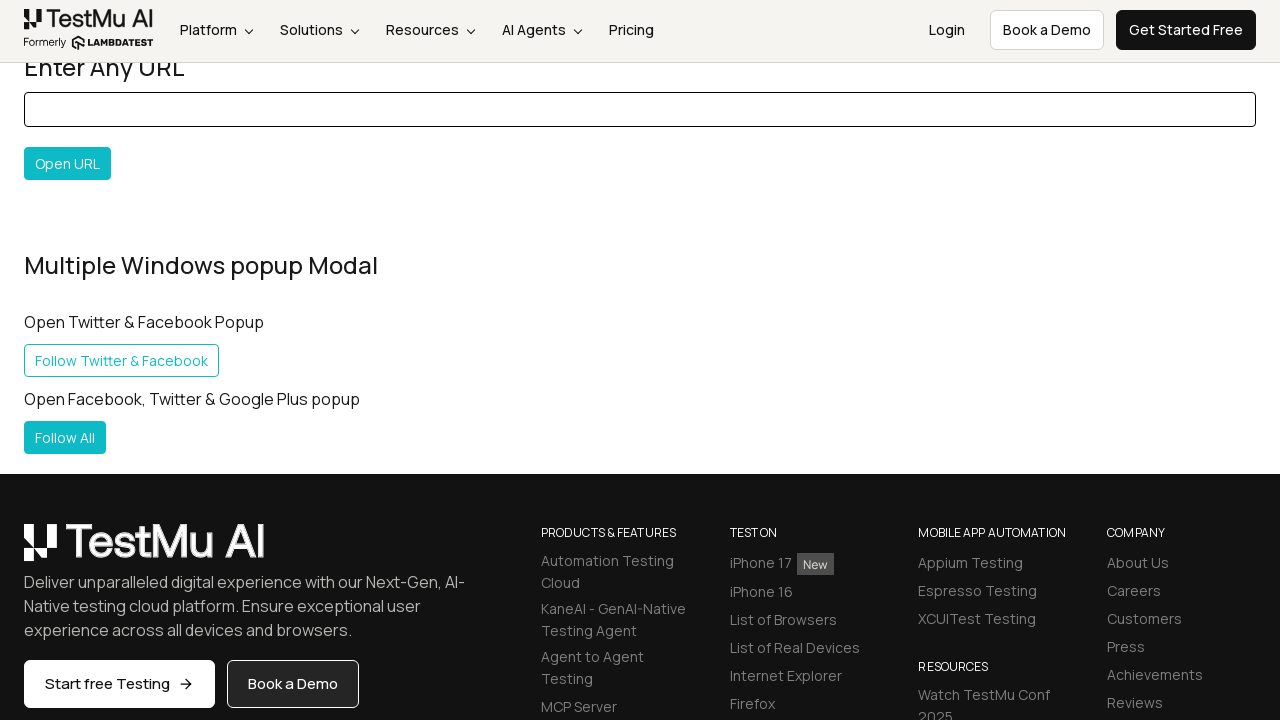

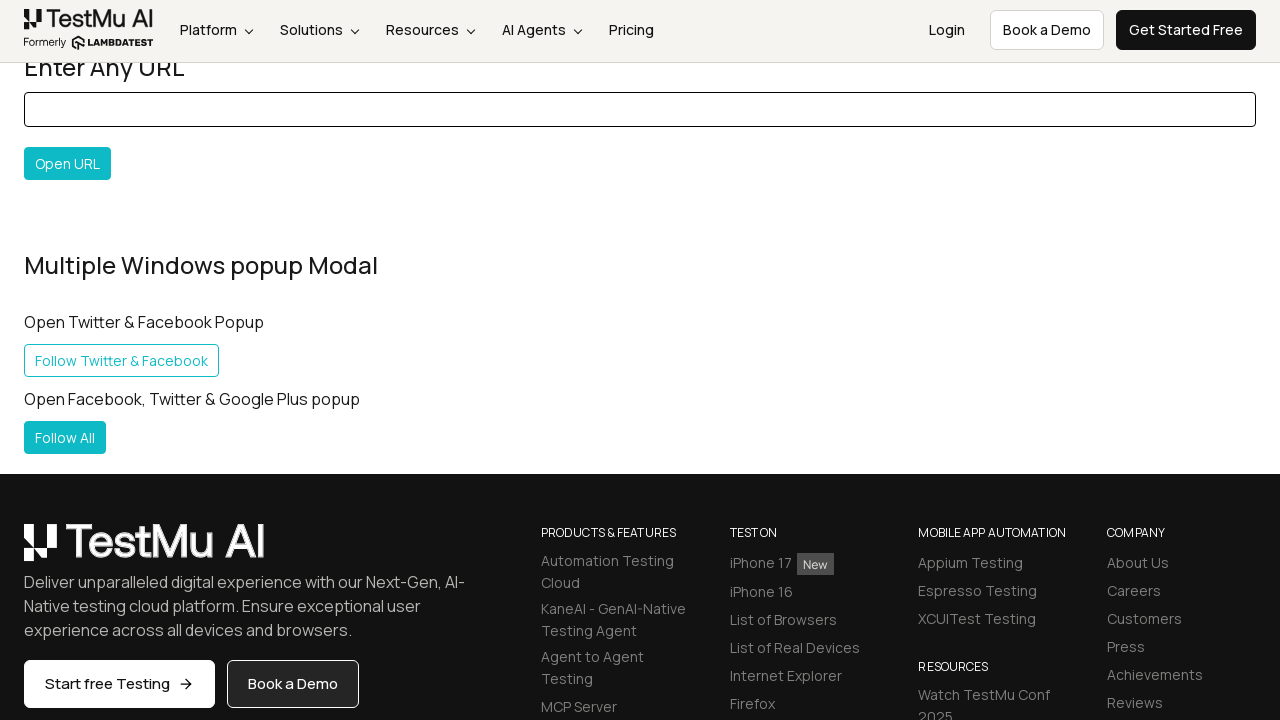